Opens the Toutiao news website homepage and verifies it loads successfully by waiting for the page to be ready.

Starting URL: https://www.toutiao.com

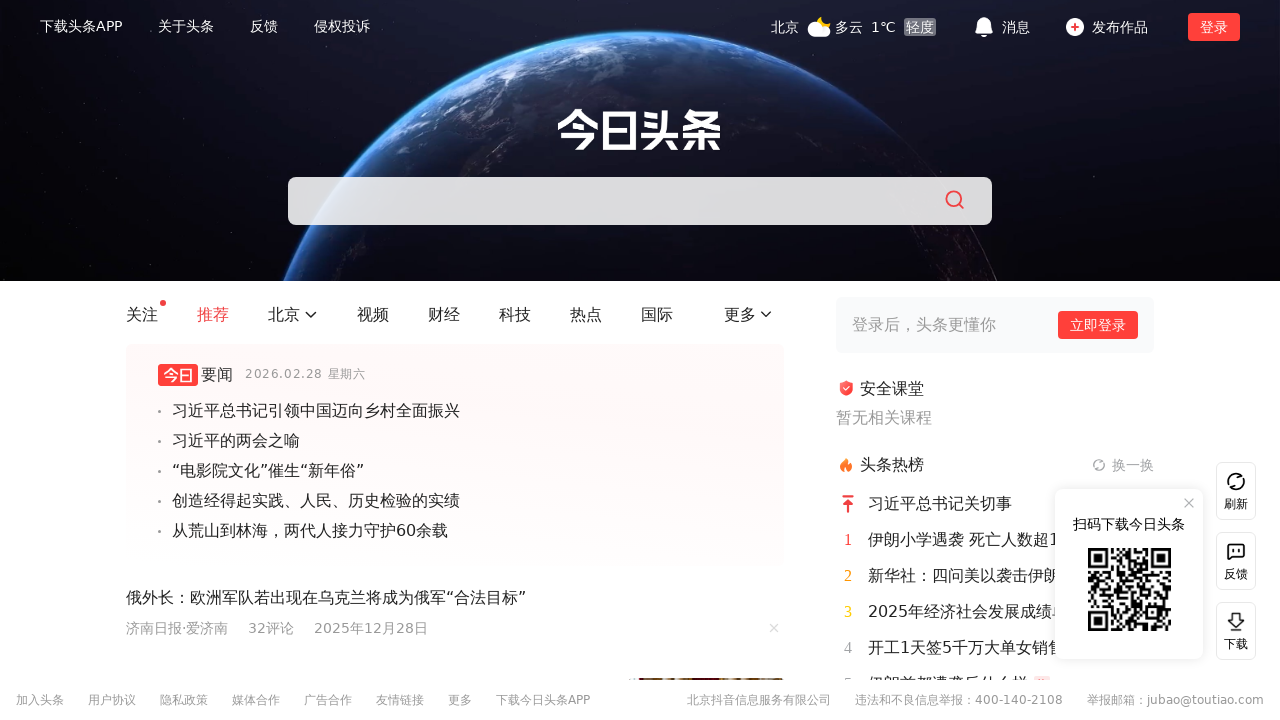

Waited for page DOM content to be loaded
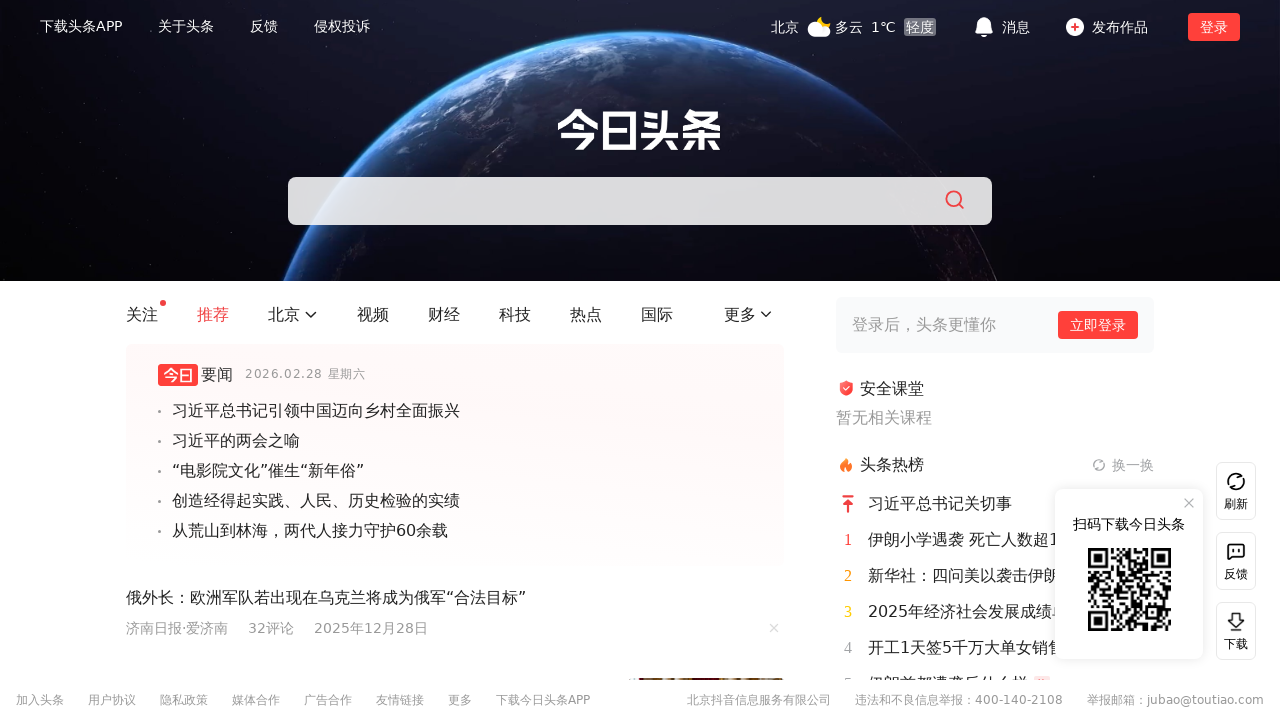

Verified body element is present on Toutiao homepage
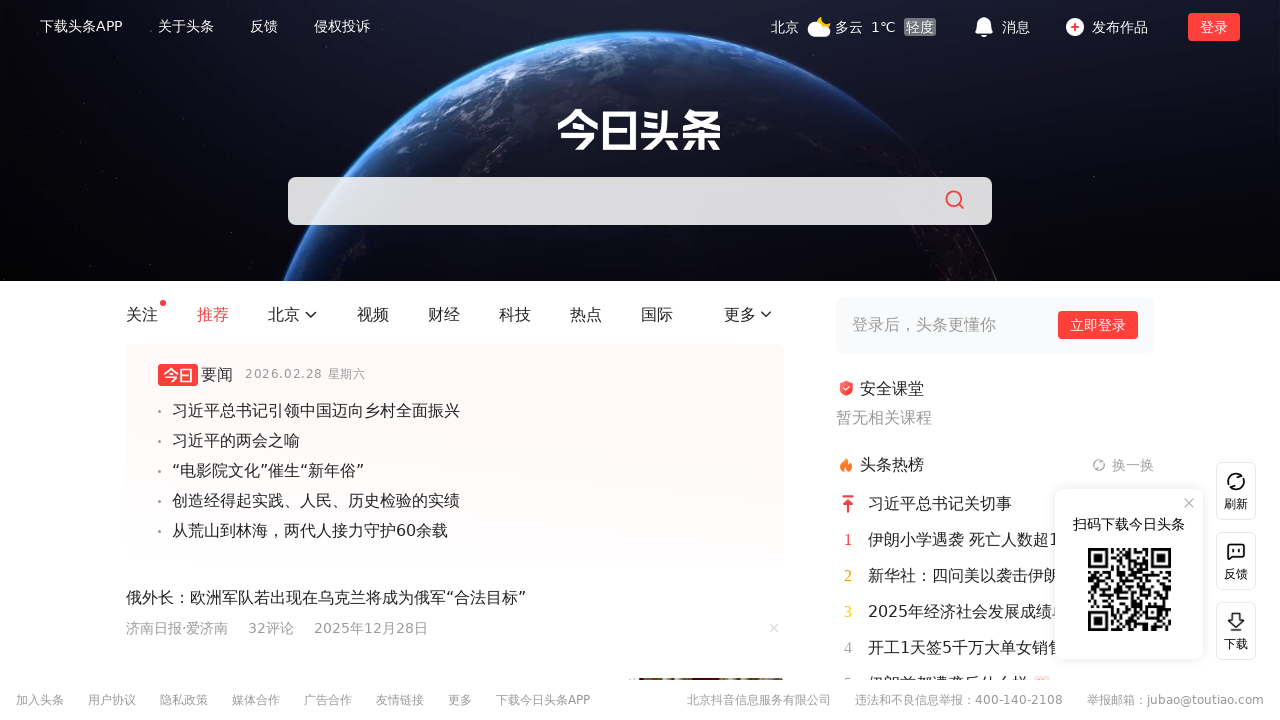

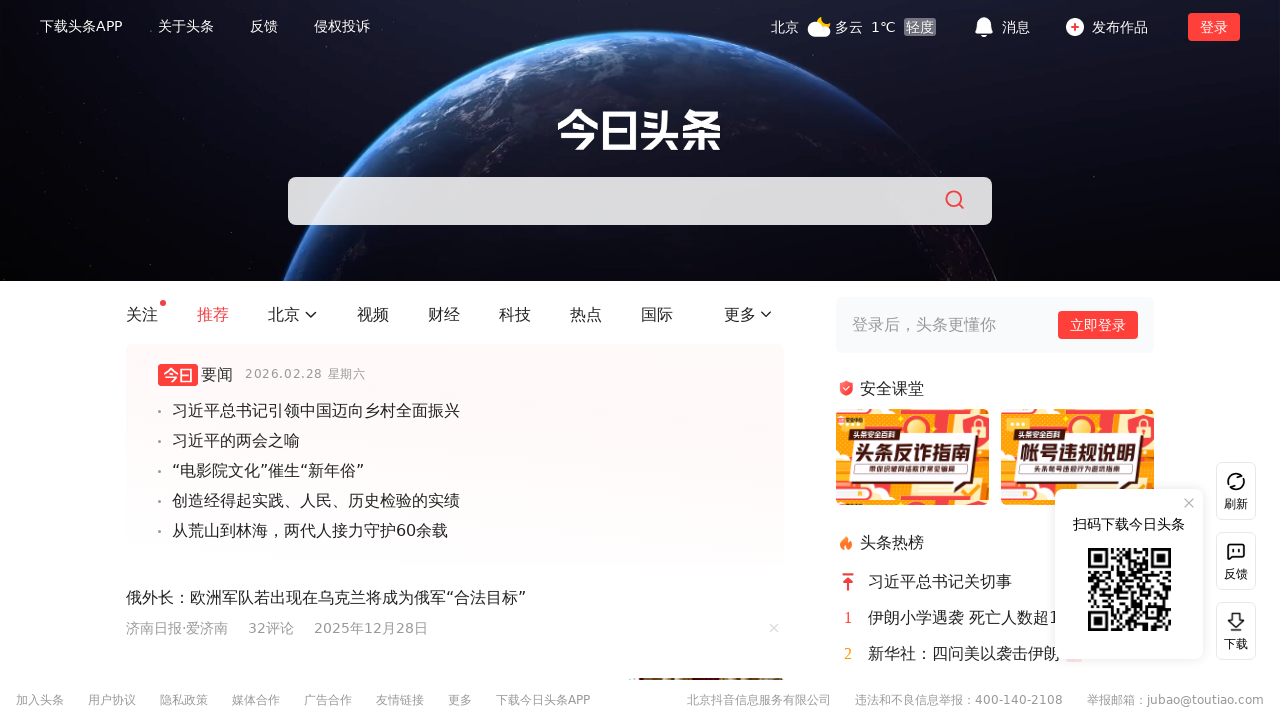